Navigates to the-internet.herokuapp.com and clicks on the "Broken Images" link to access the broken images test page, then verifies that images are present on the page.

Starting URL: https://the-internet.herokuapp.com

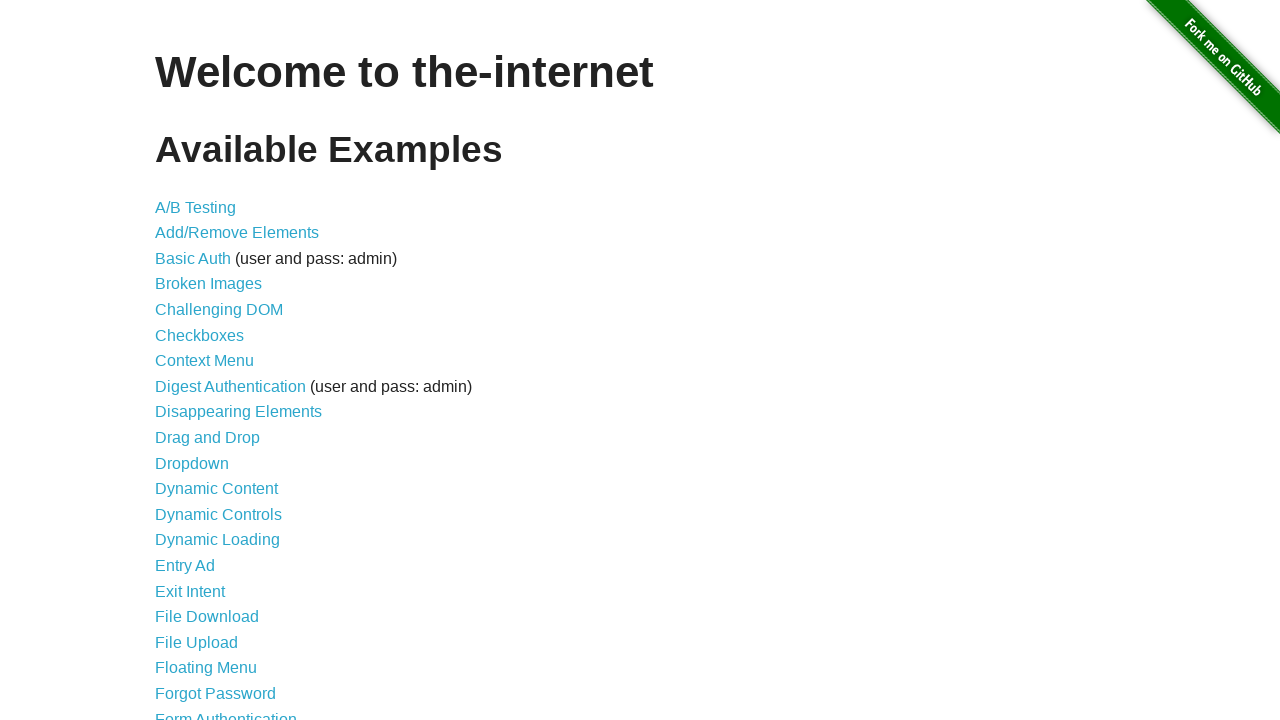

Navigated to https://the-internet.herokuapp.com
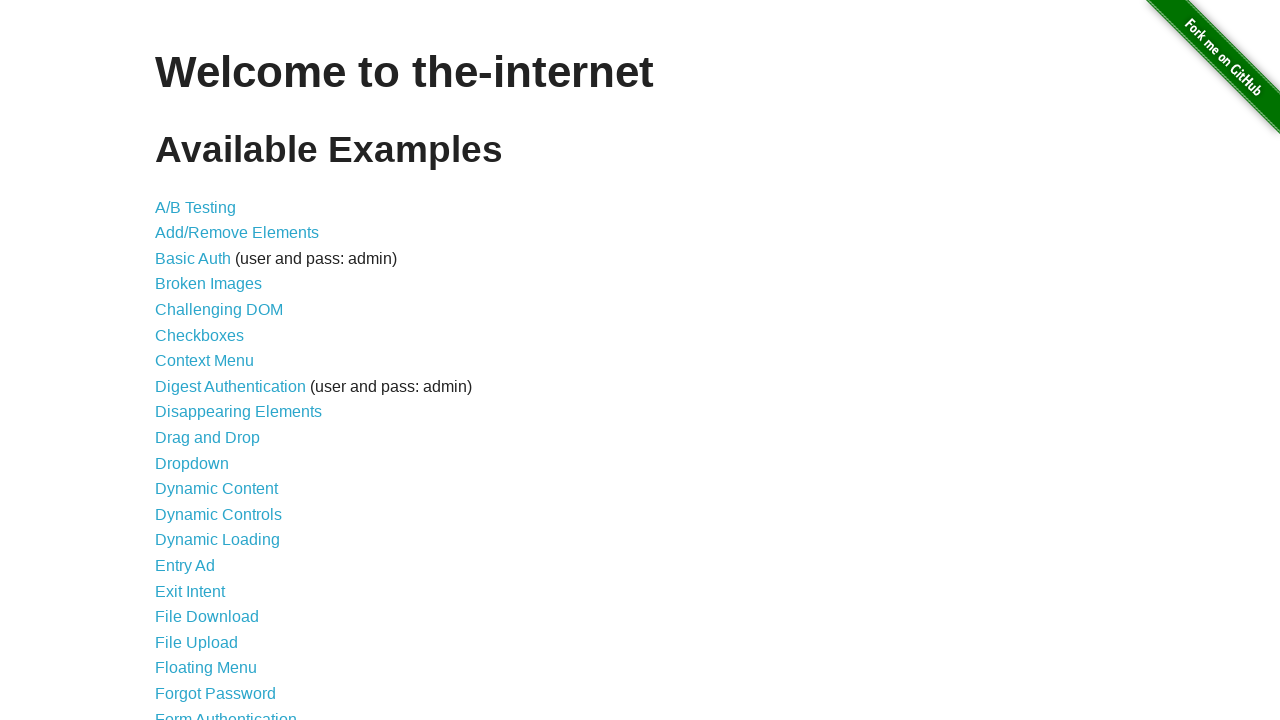

Clicked on 'Broken Images' link at (208, 284) on text=Broken Images
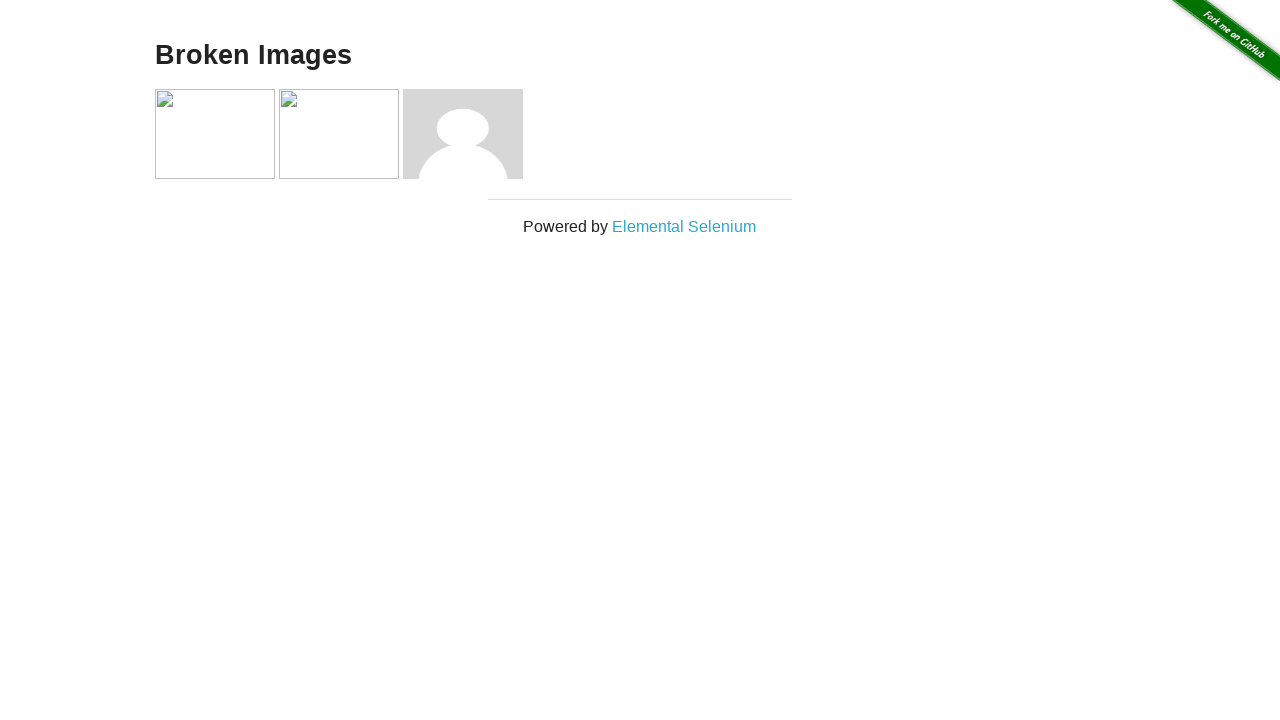

Verified that images are present on the broken images page
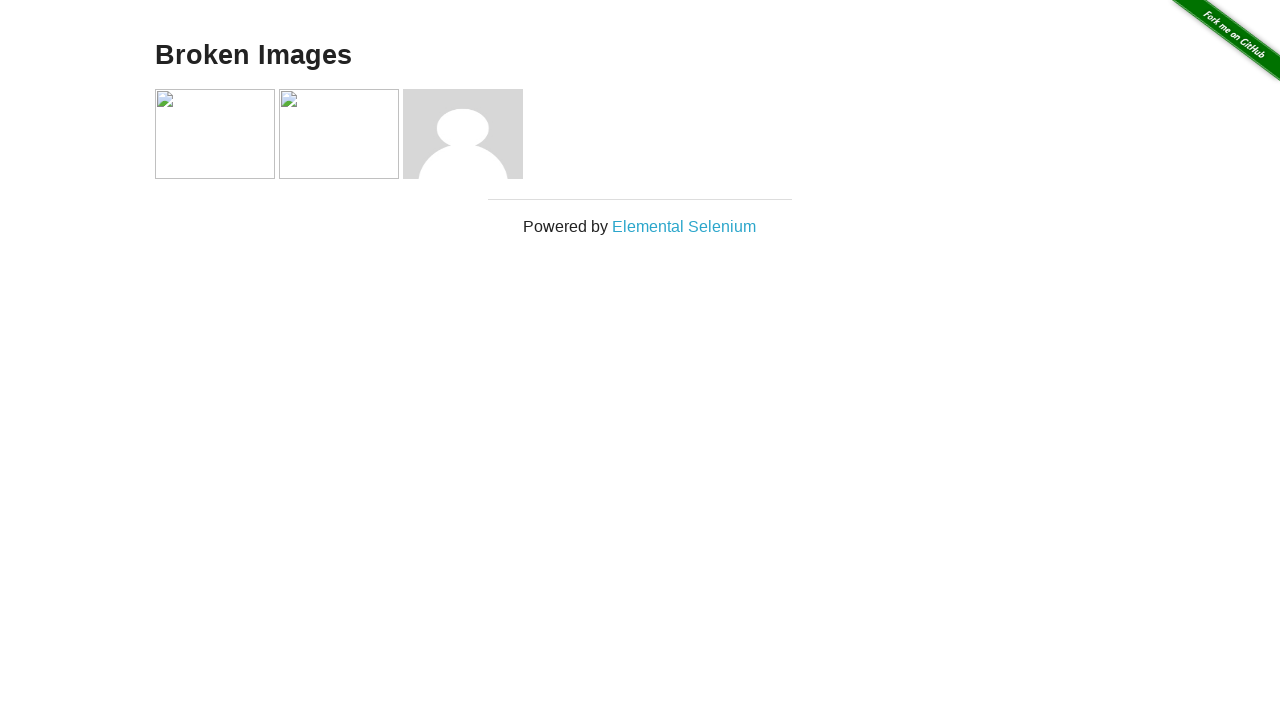

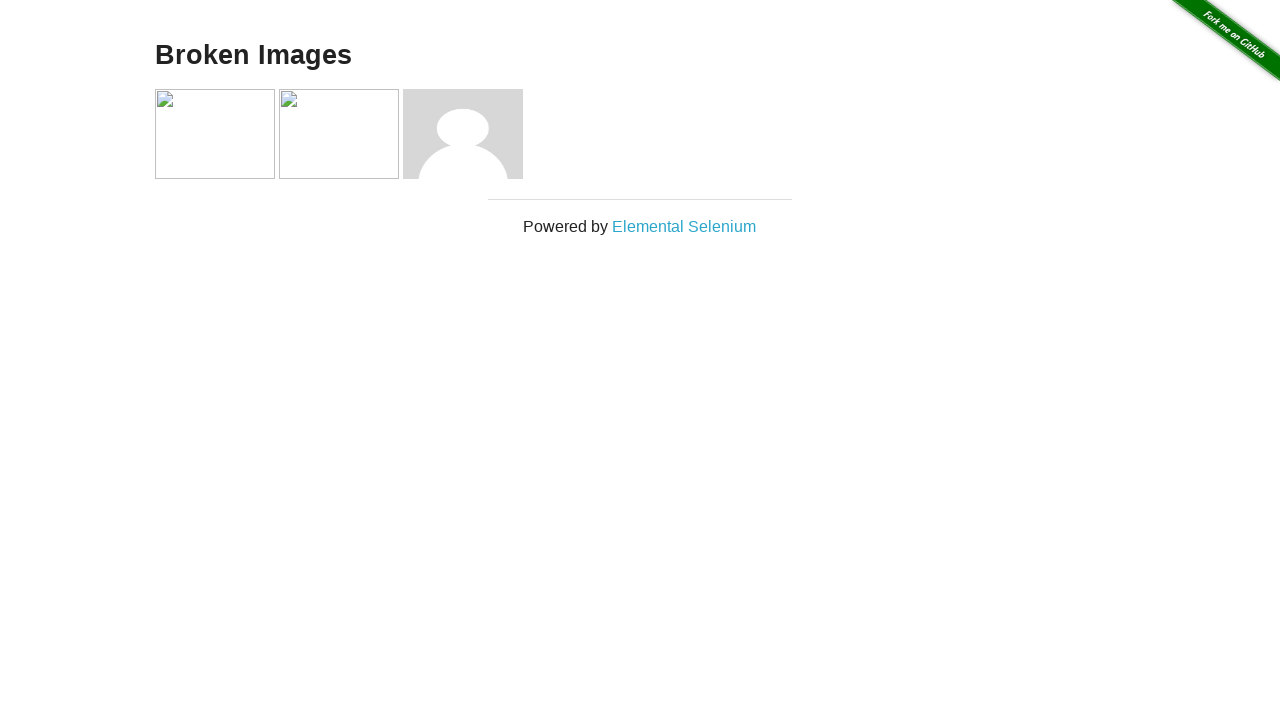